Solves a math problem by reading two numbers from the page, calculating their sum, and selecting the result from a dropdown menu

Starting URL: https://suninjuly.github.io/selects1.html

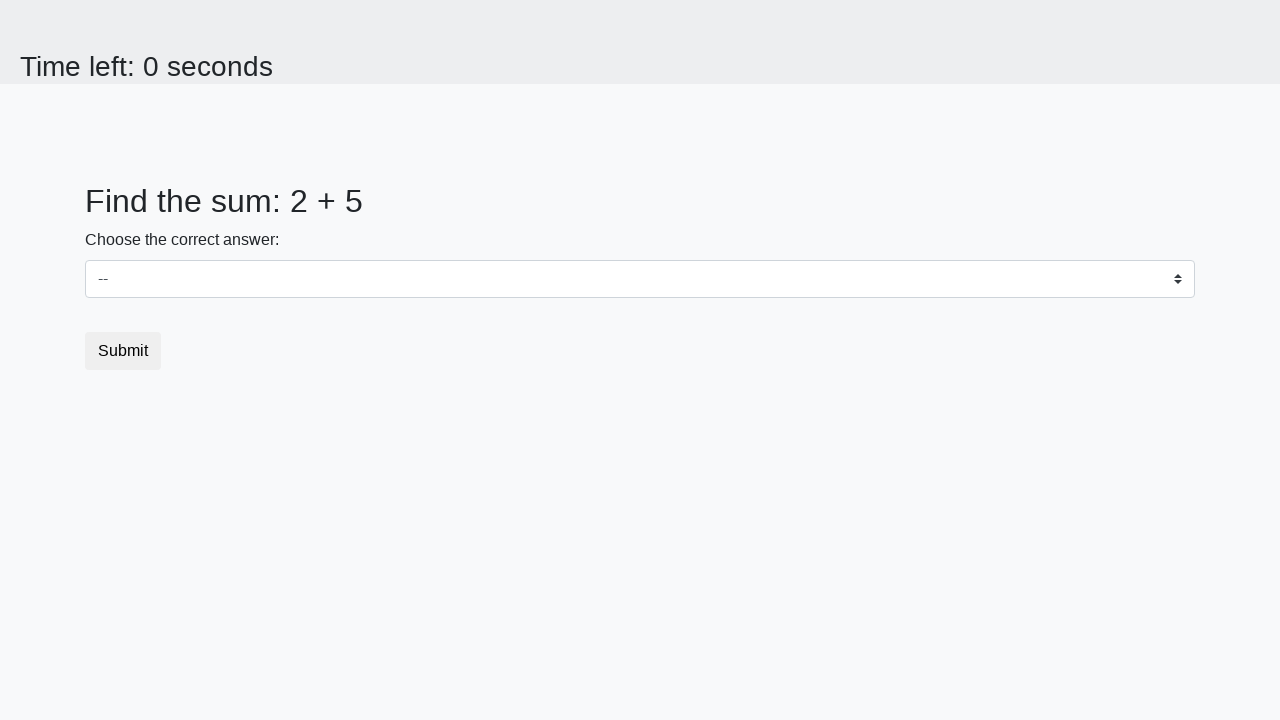

Retrieved first number from #num1 element
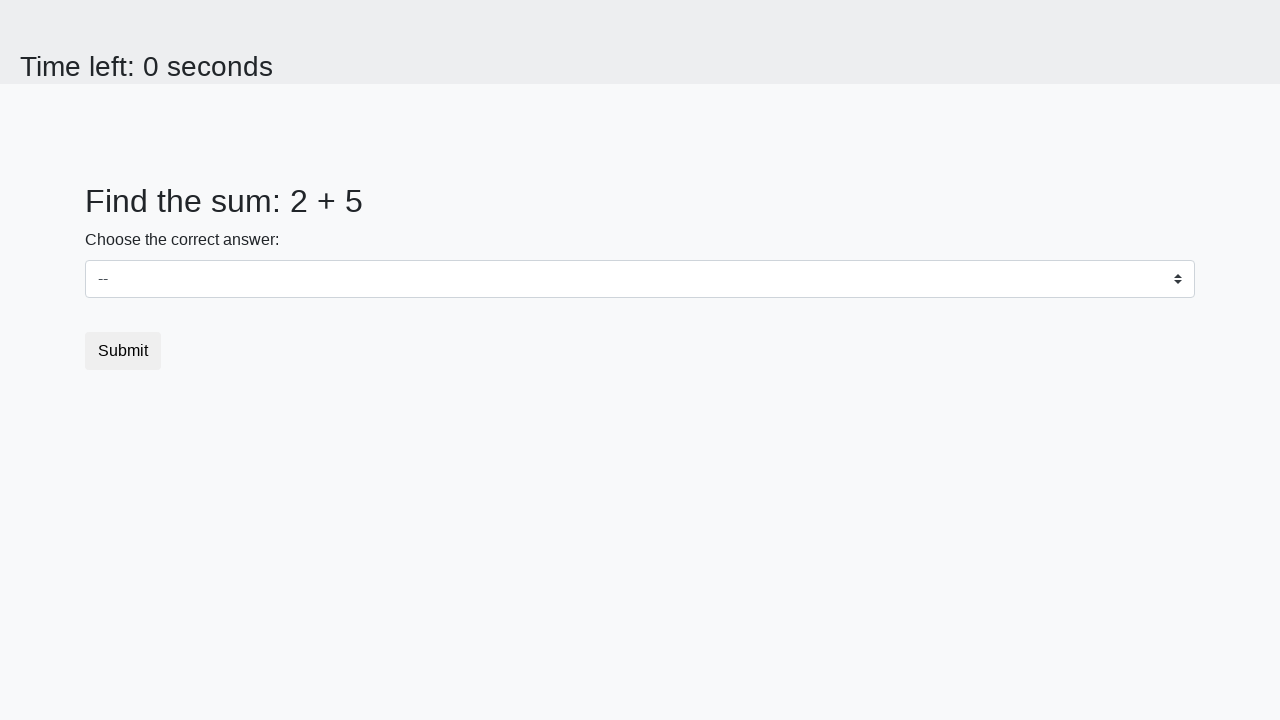

Retrieved second number from #num2 element
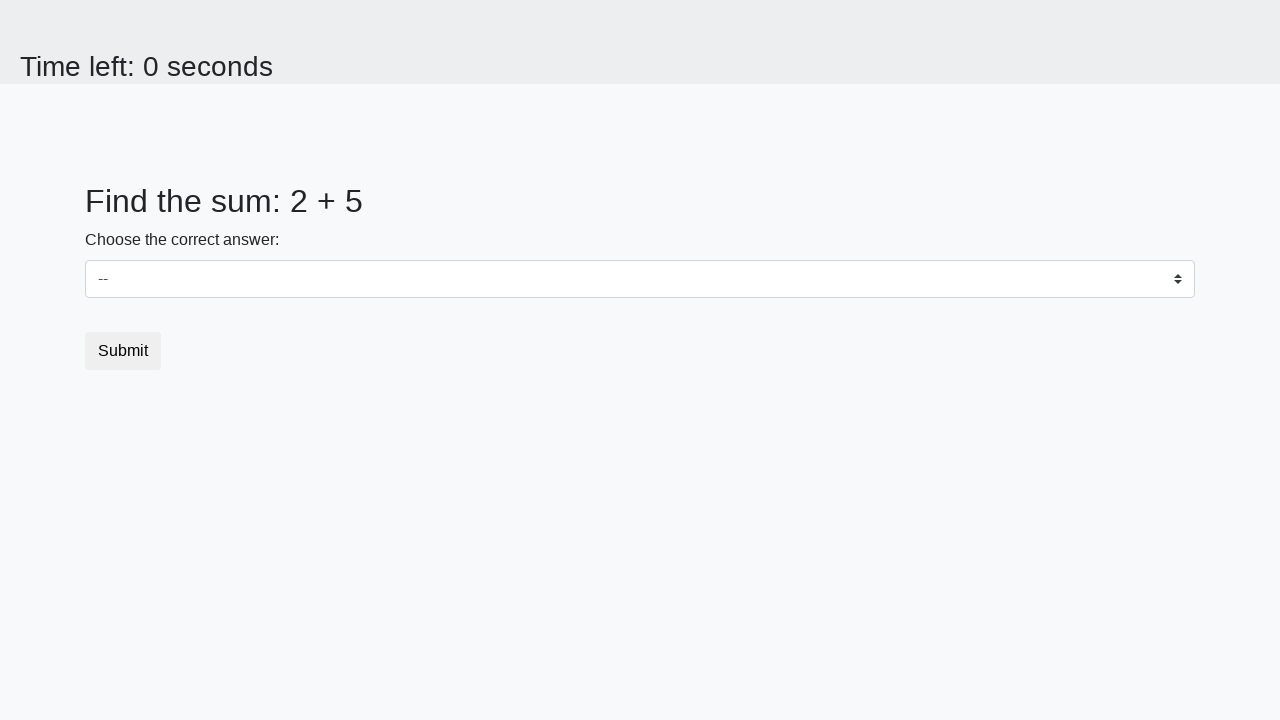

Calculated sum: 2 + 5 = 7
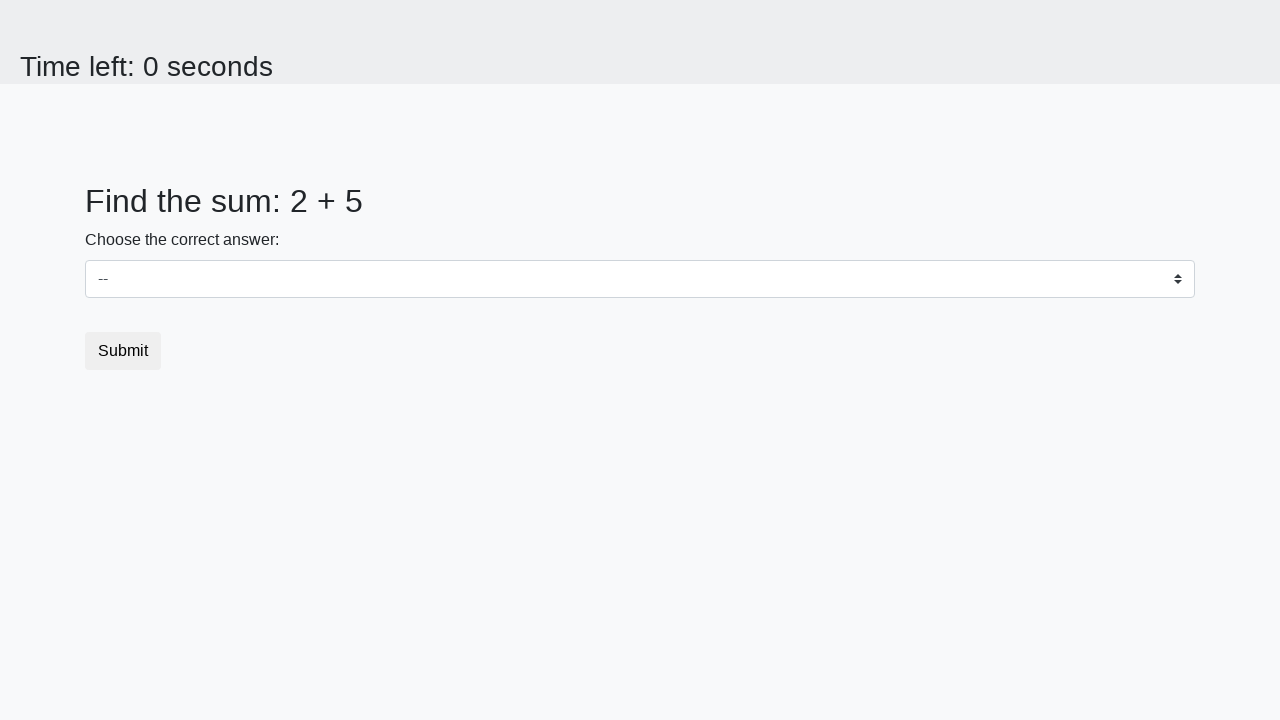

Selected 7 from dropdown menu on select
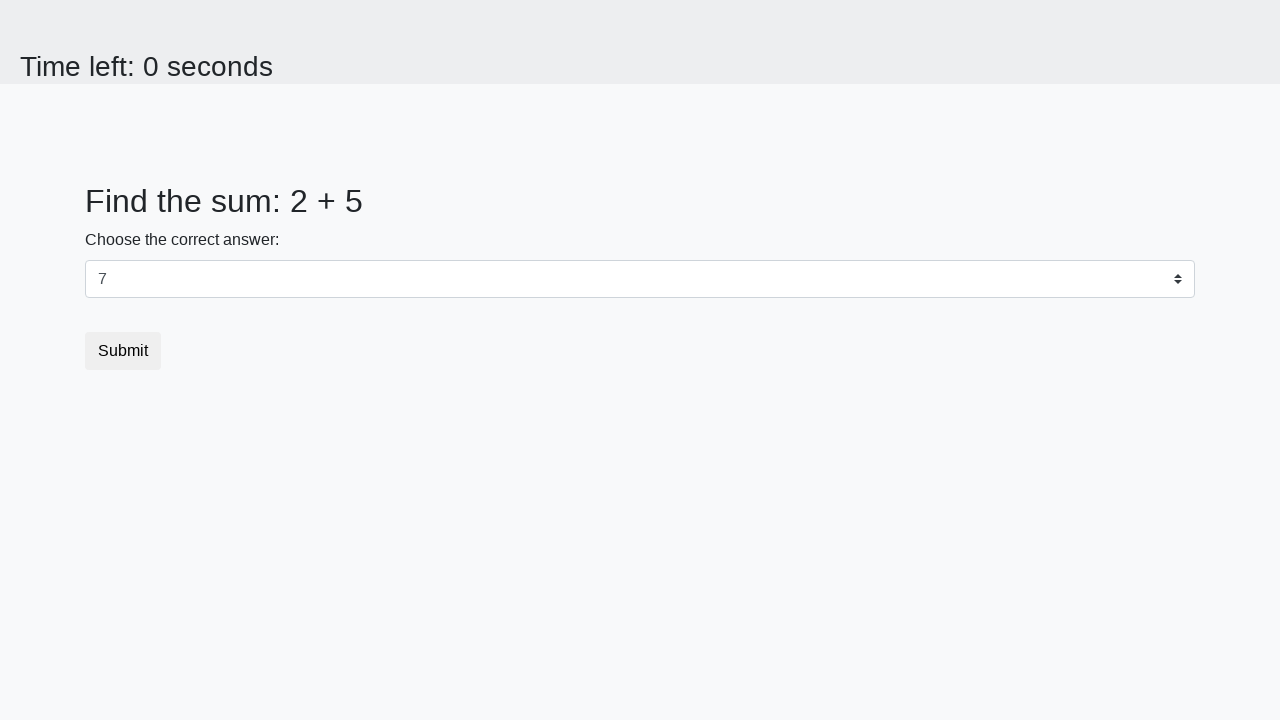

Clicked submit button at (123, 351) on .btn-default
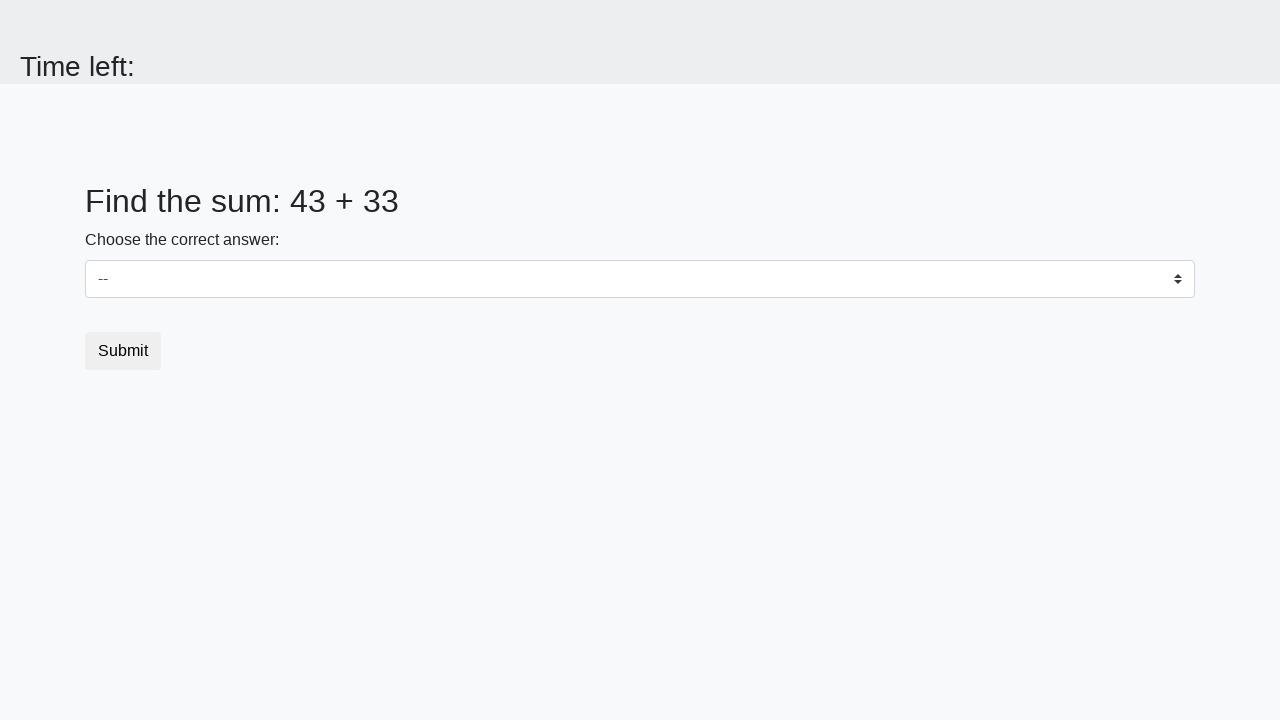

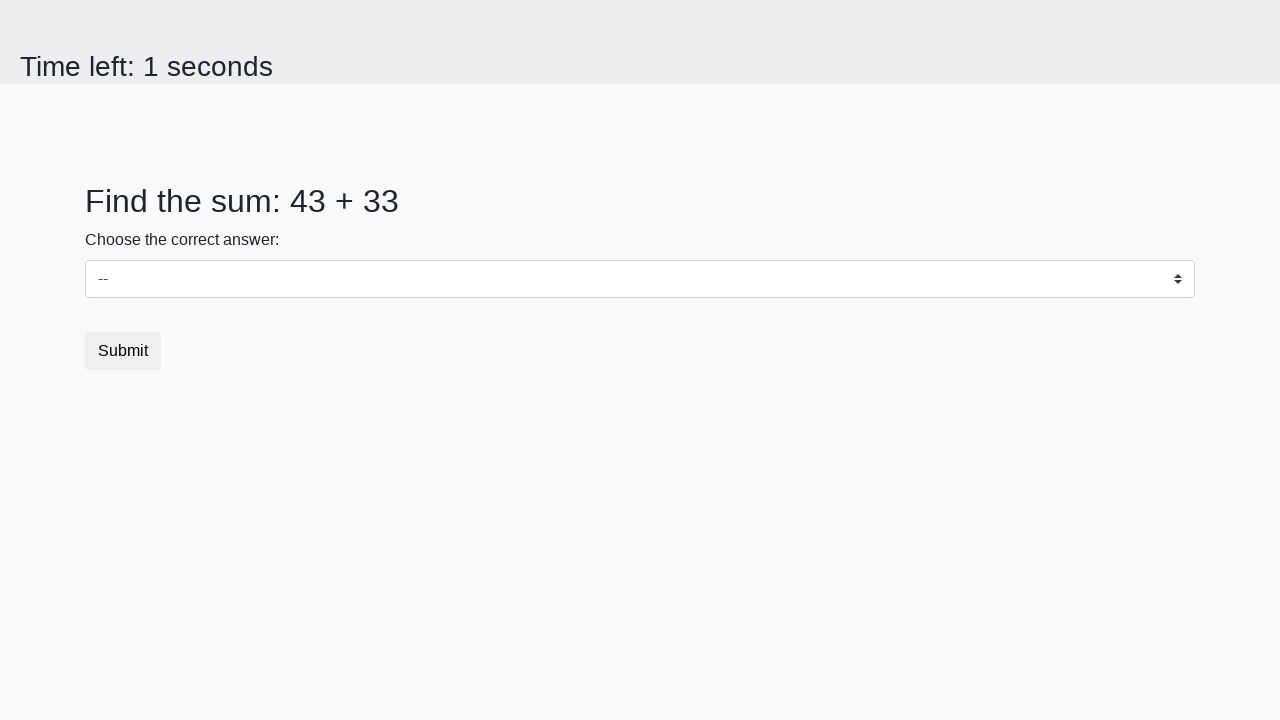